Tests JavaScript alert handling by clicking a button that triggers an alert and then accepting the alert dialog.

Starting URL: http://demo.automationtesting.in/Alerts.html

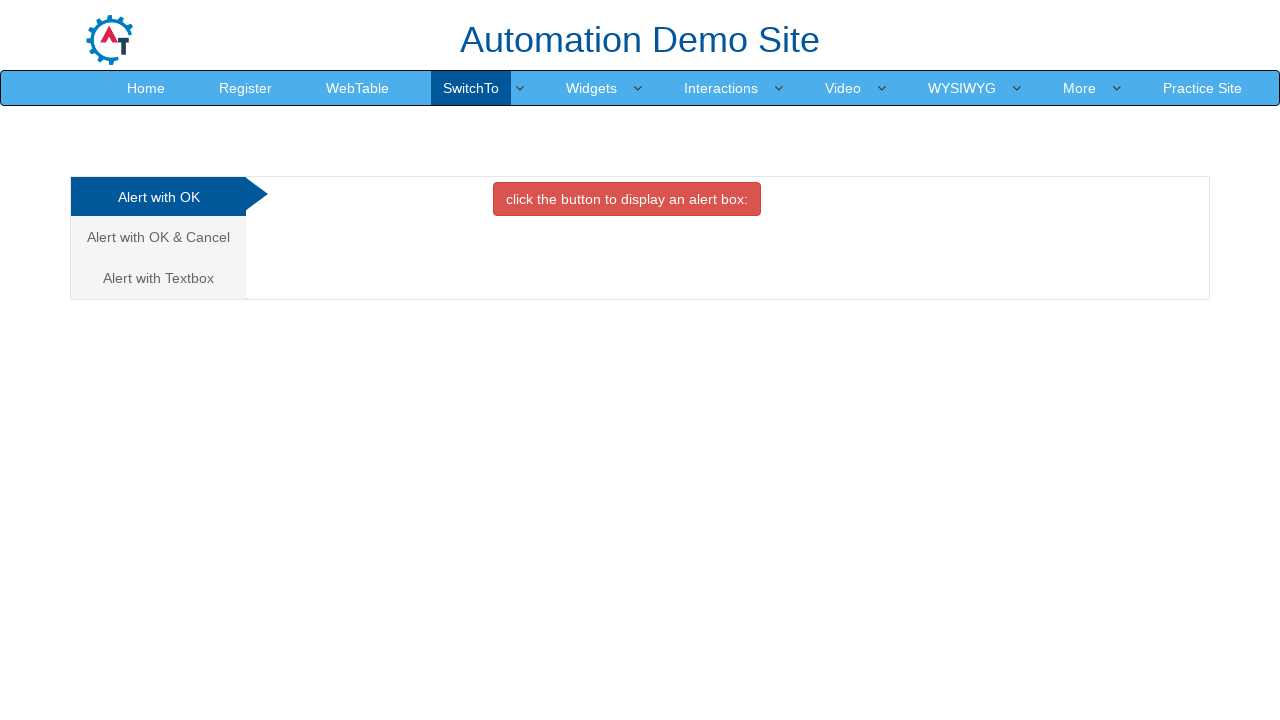

Clicked OK Tab button to trigger alert at (627, 199) on xpath=//*[@id='OKTab']
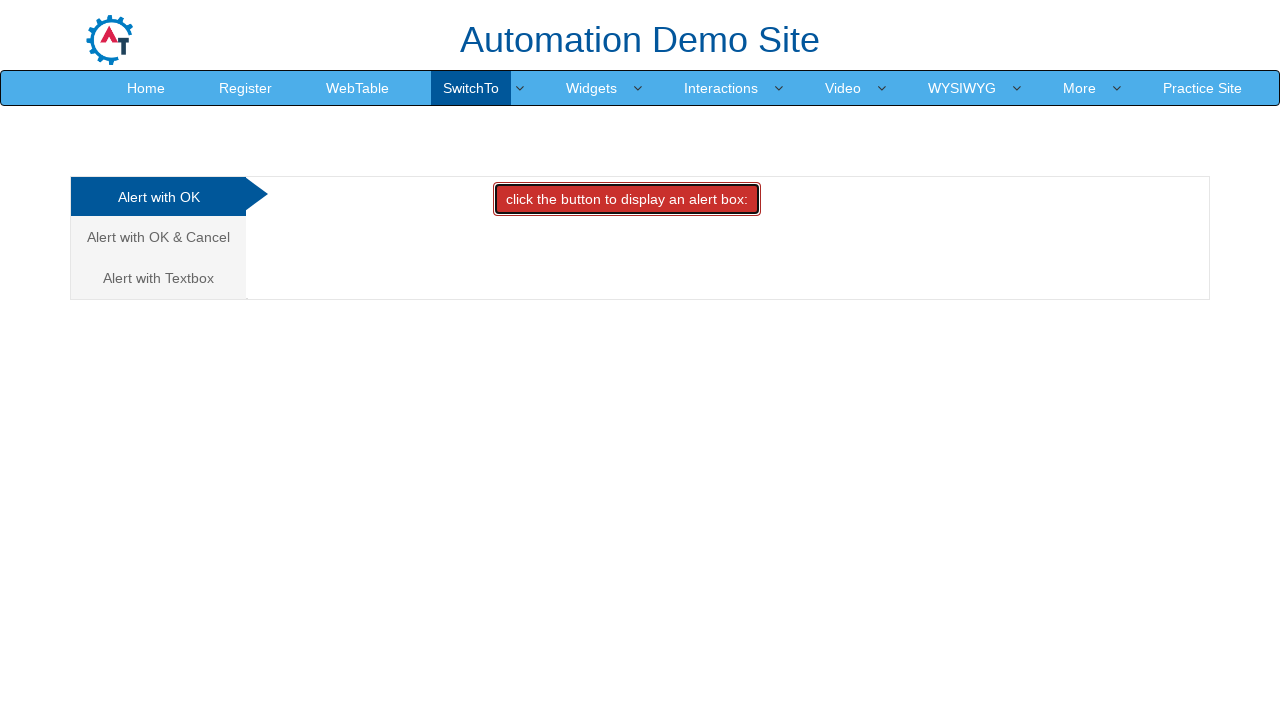

Set up dialog handler to accept alerts
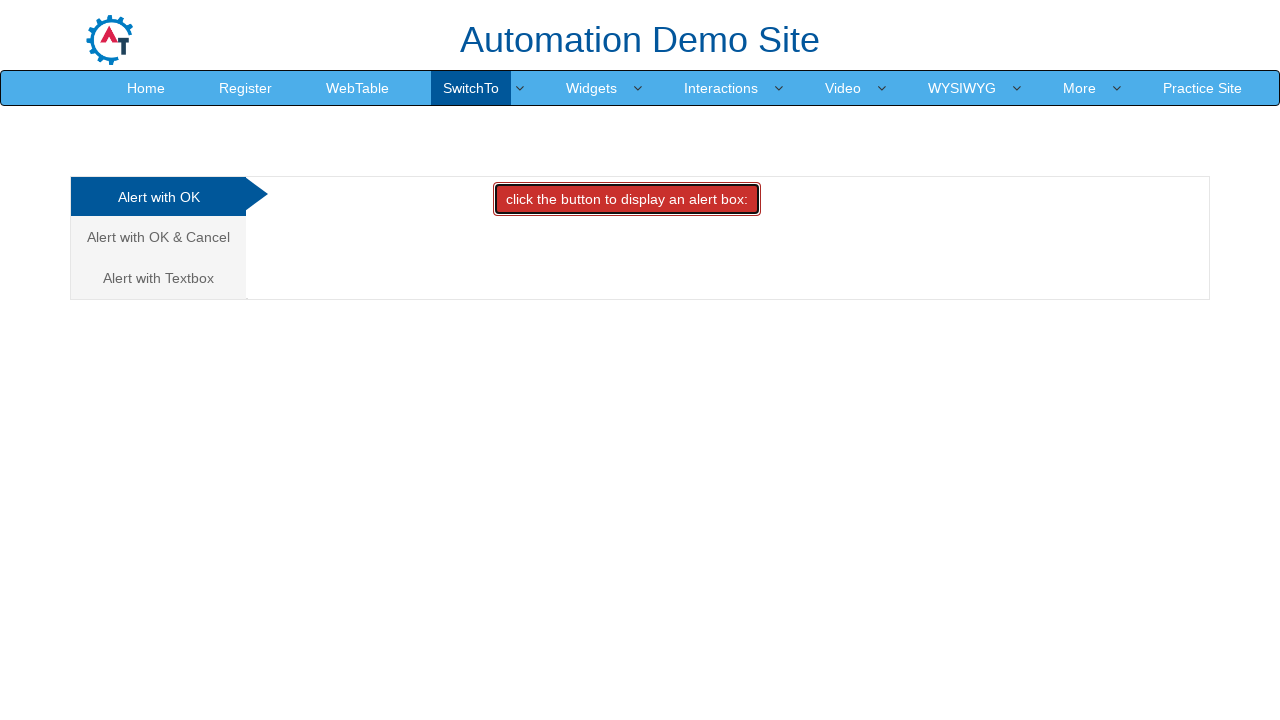

Waited 2 seconds for dynamic content to load
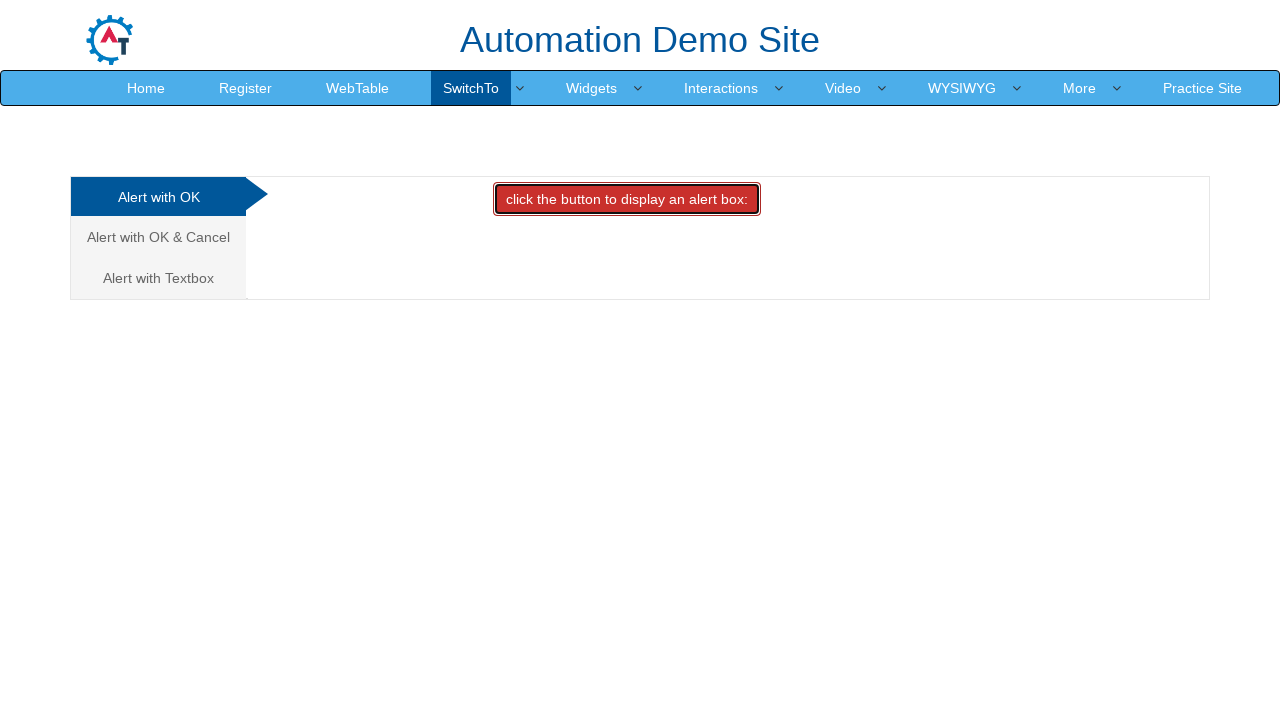

Clicked OKTab element to trigger alert at (627, 199) on #OKTab
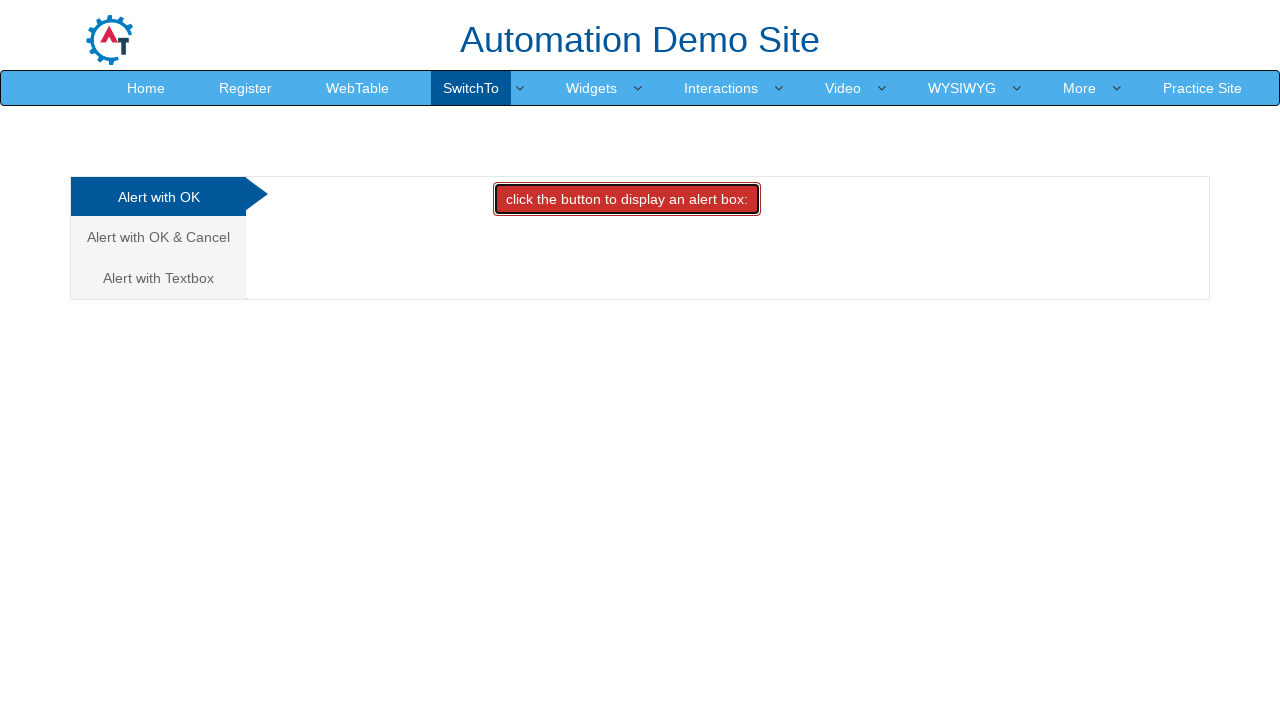

Alert was accepted by dialog handler
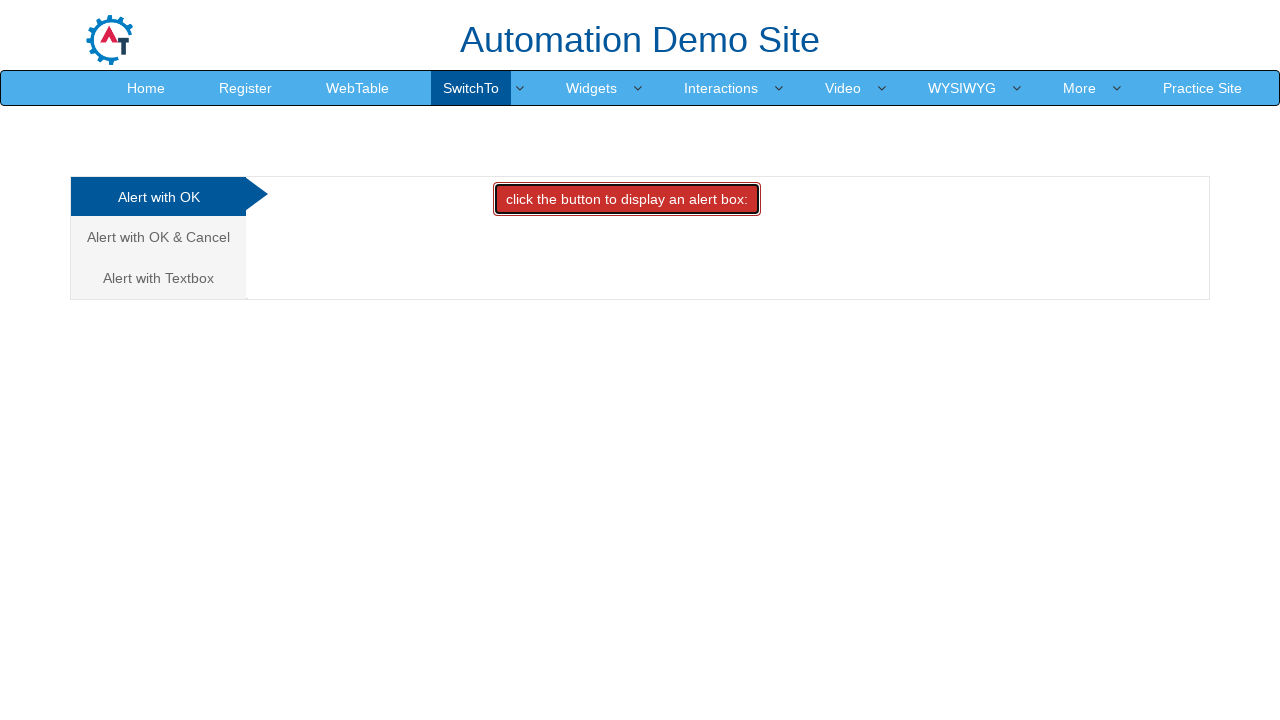

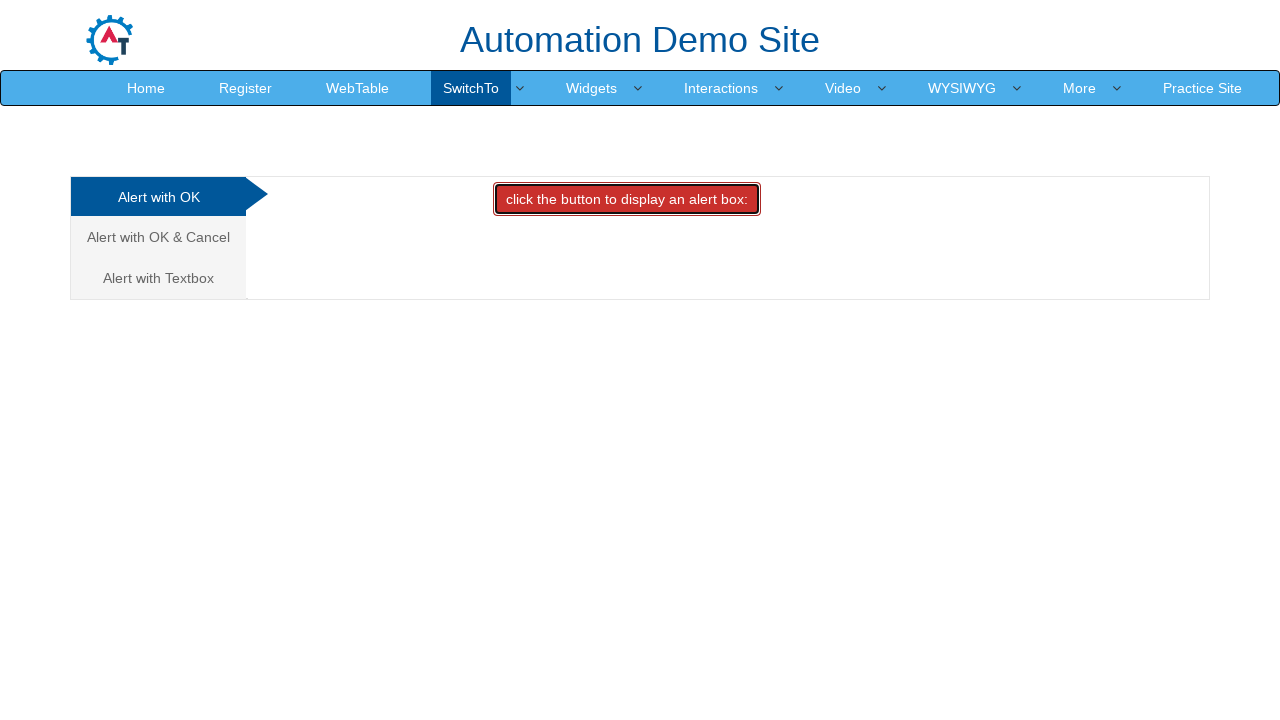